Tests keyboard key press functionality by sending a tab key using action builder and verifying the result text displays the pressed key

Starting URL: http://the-internet.herokuapp.com/key_presses

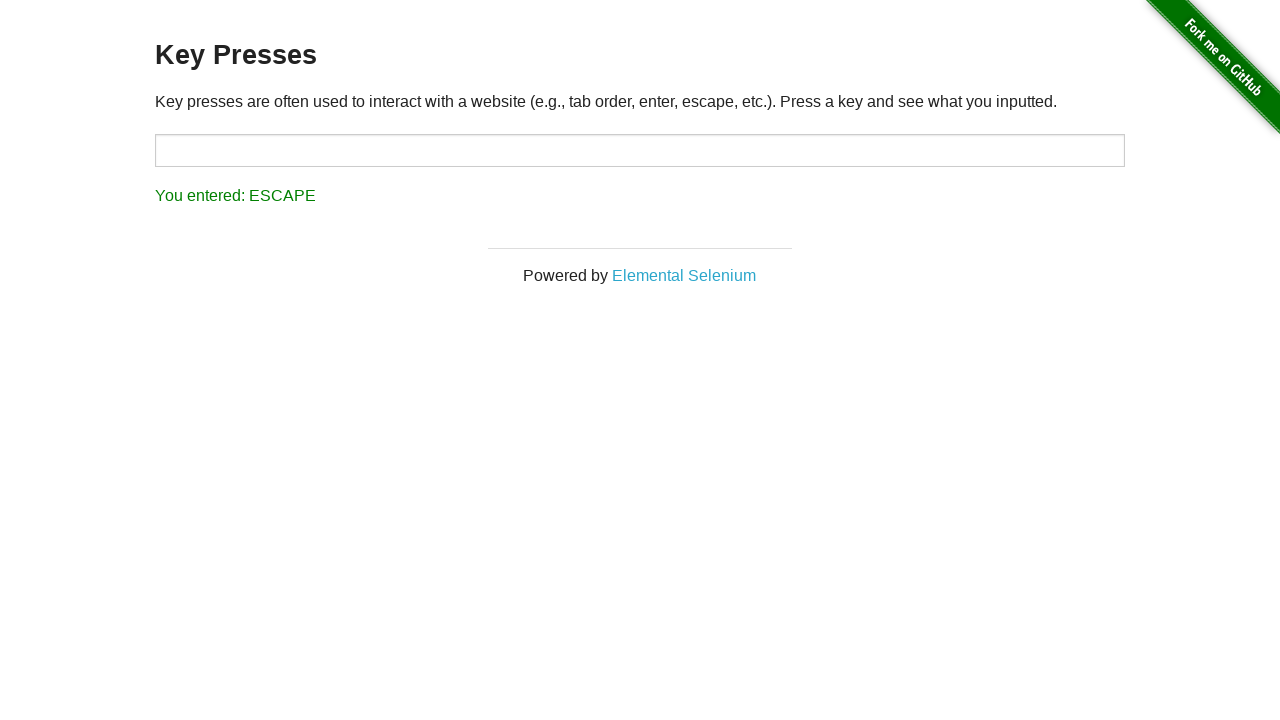

Pressed Tab key using keyboard action
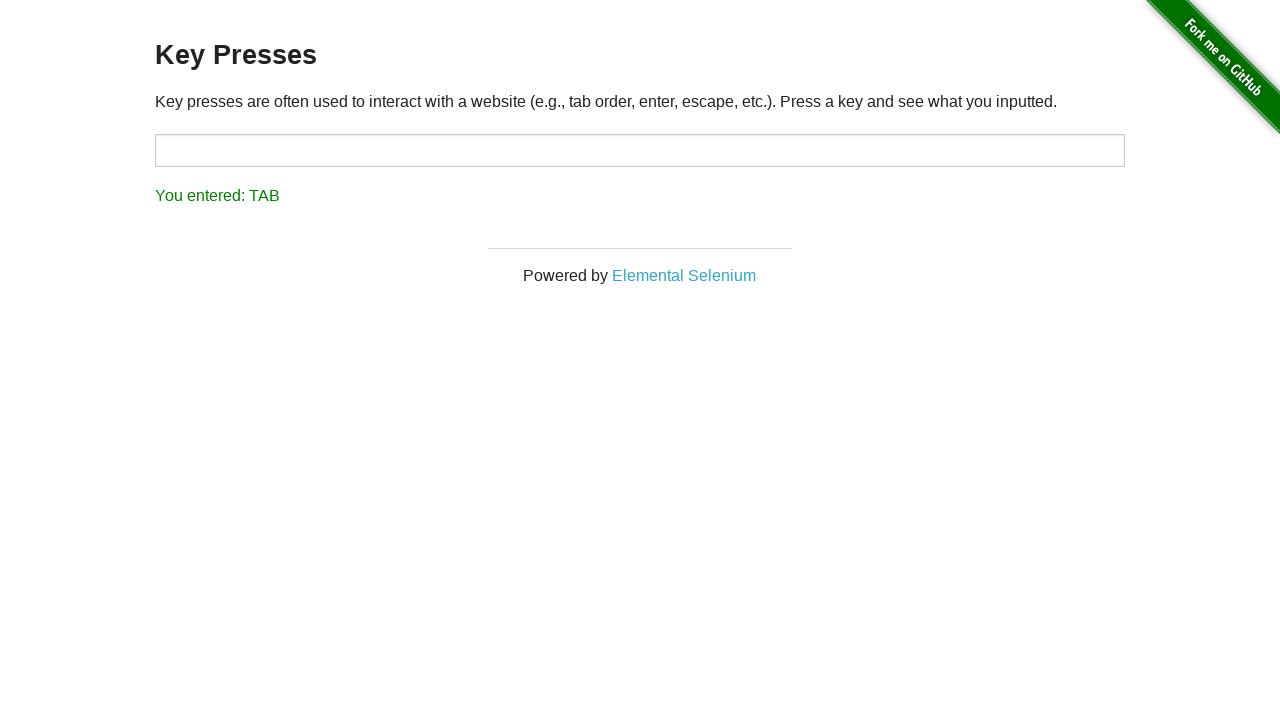

Result element appeared on page
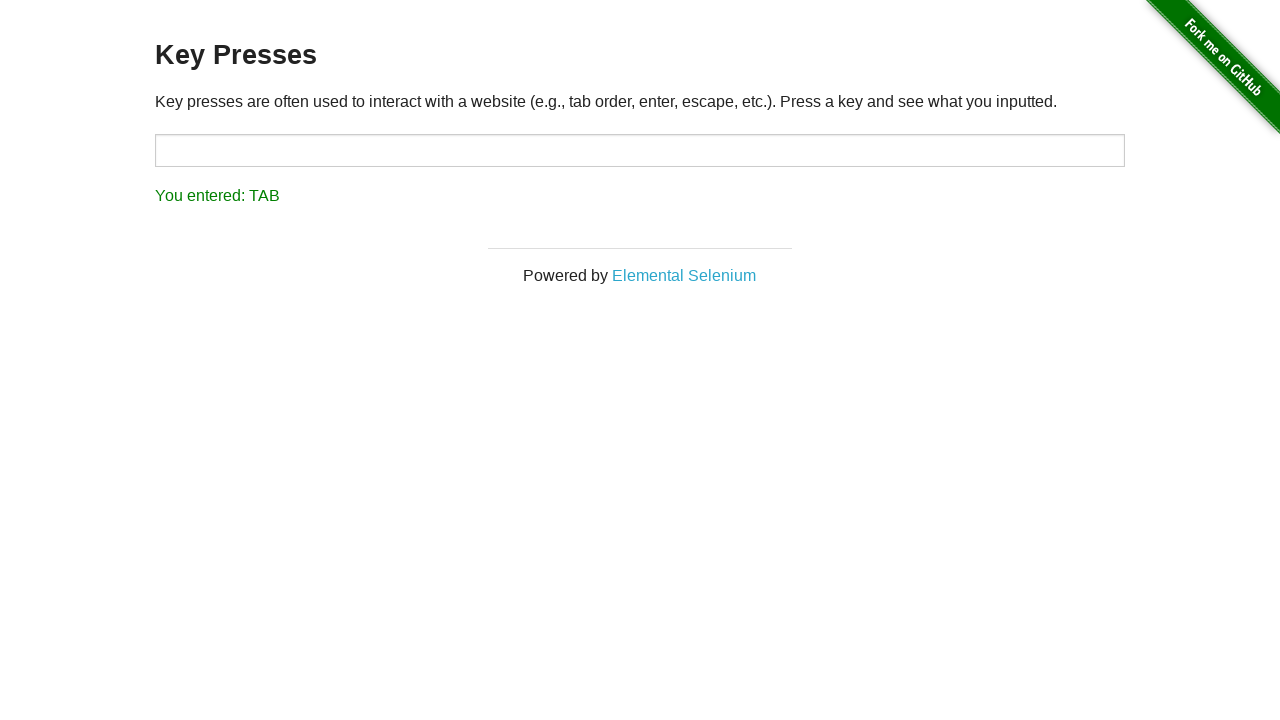

Retrieved result text content
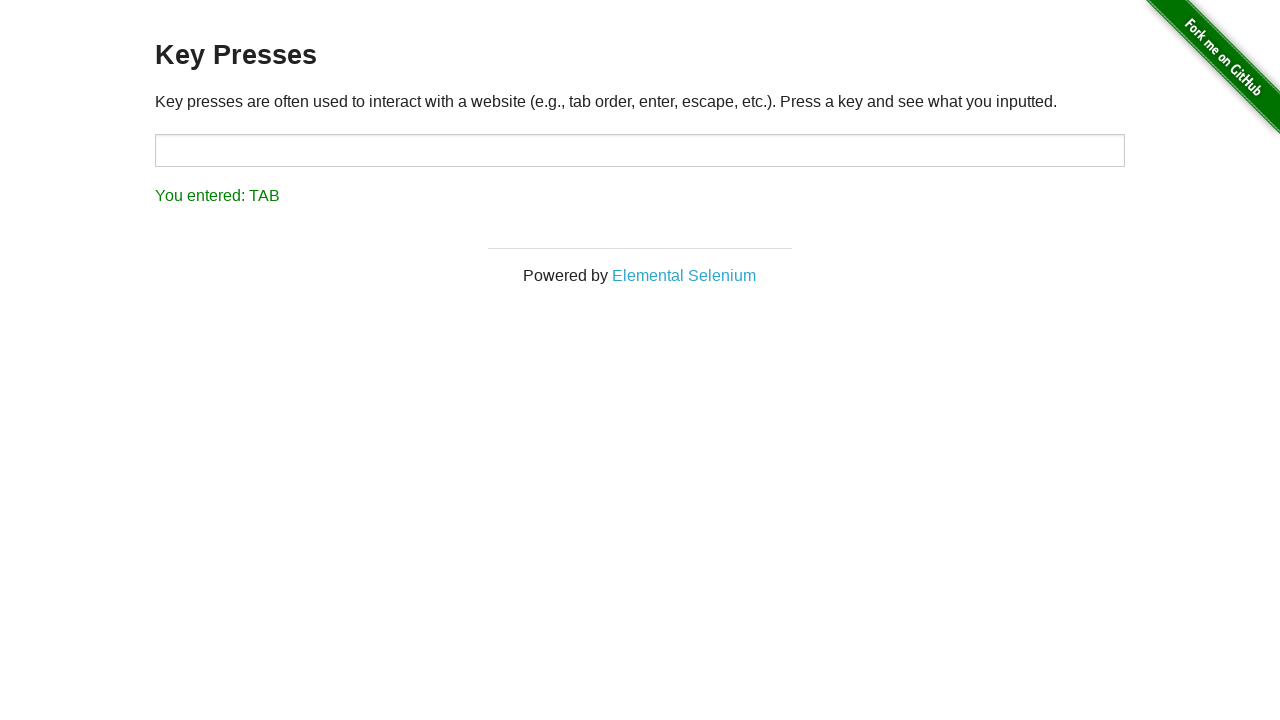

Verified result text displays 'You entered: TAB'
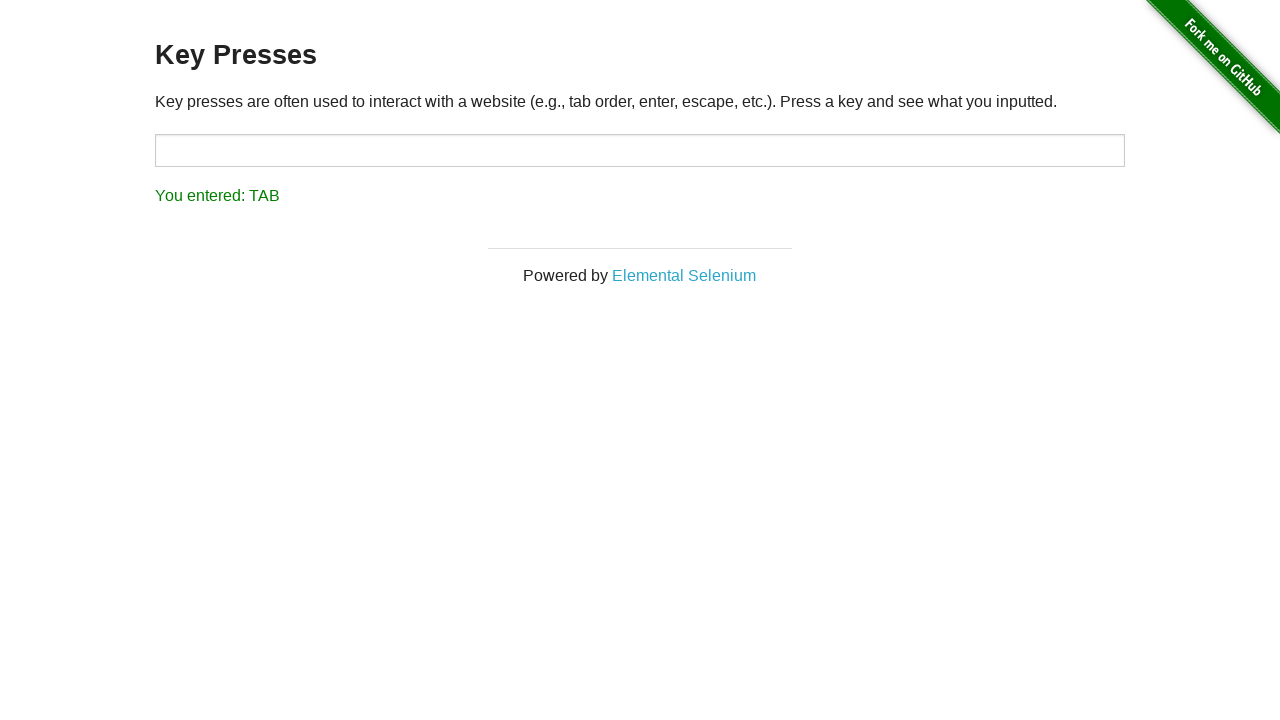

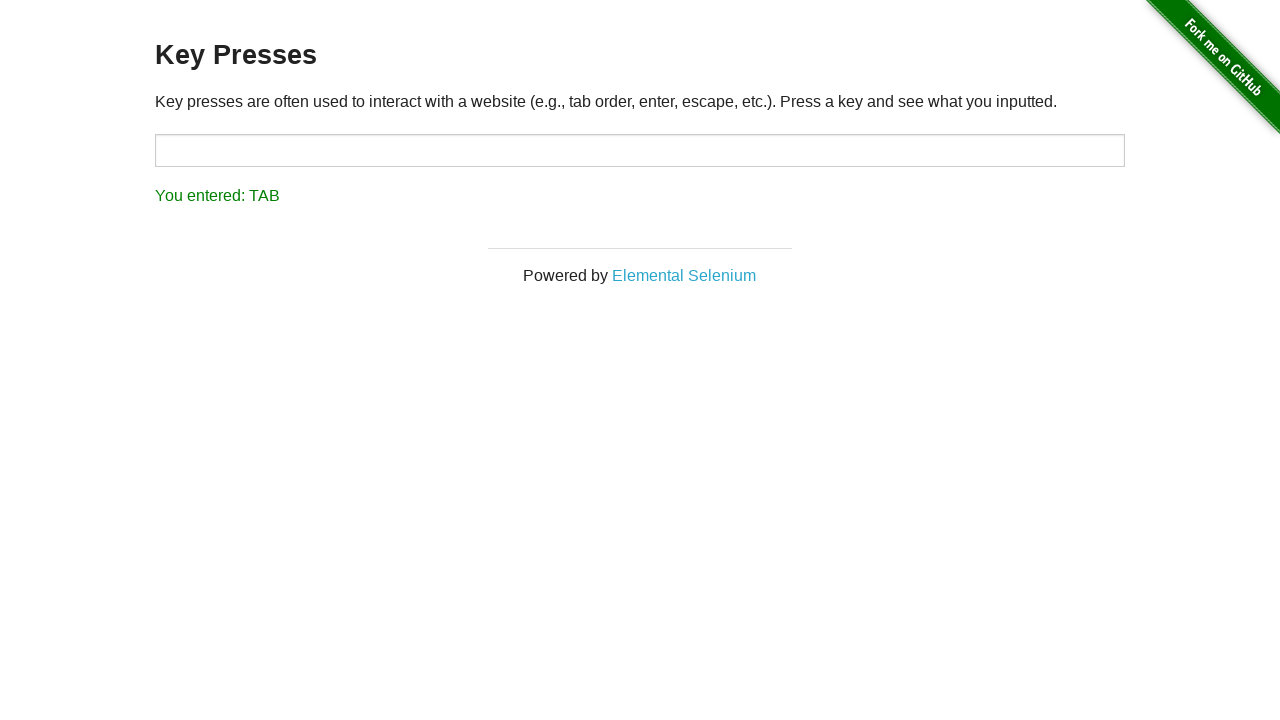